Navigates to a specific Stepik lesson page and waits for content to load

Starting URL: https://stepik.org/lesson/25969/step/8

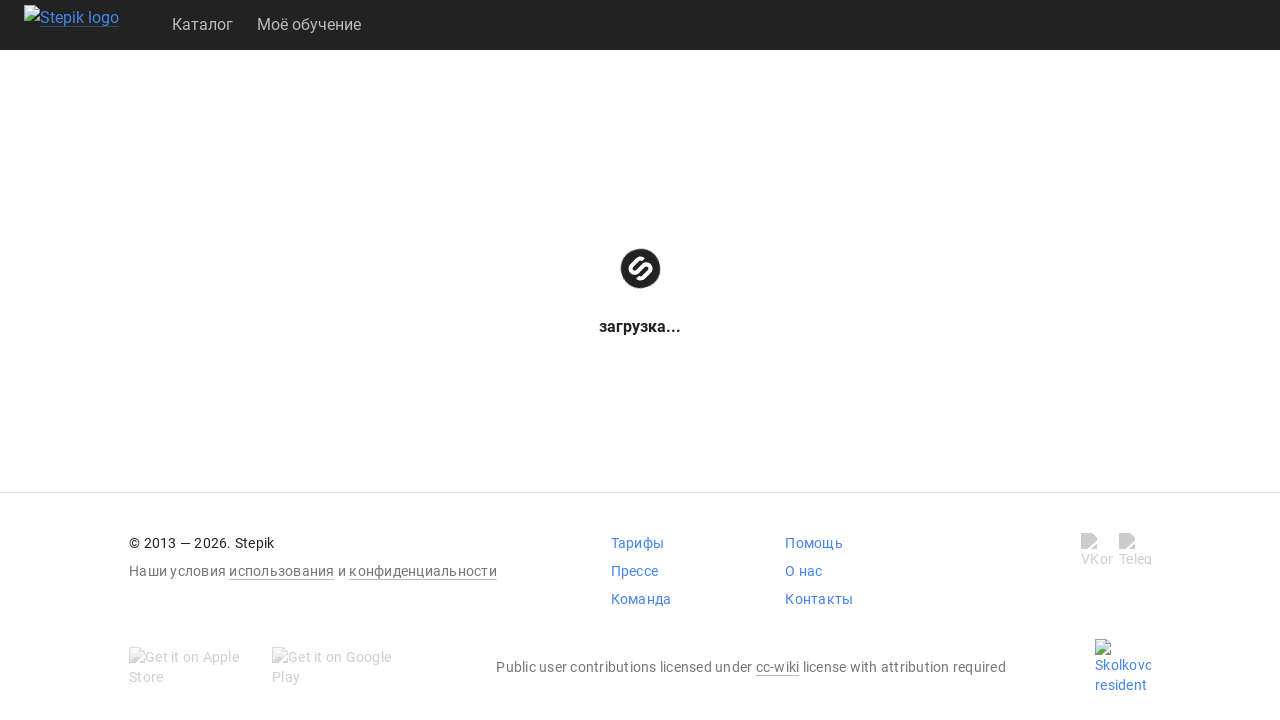

Waited for page to reach networkidle state - lesson content loaded
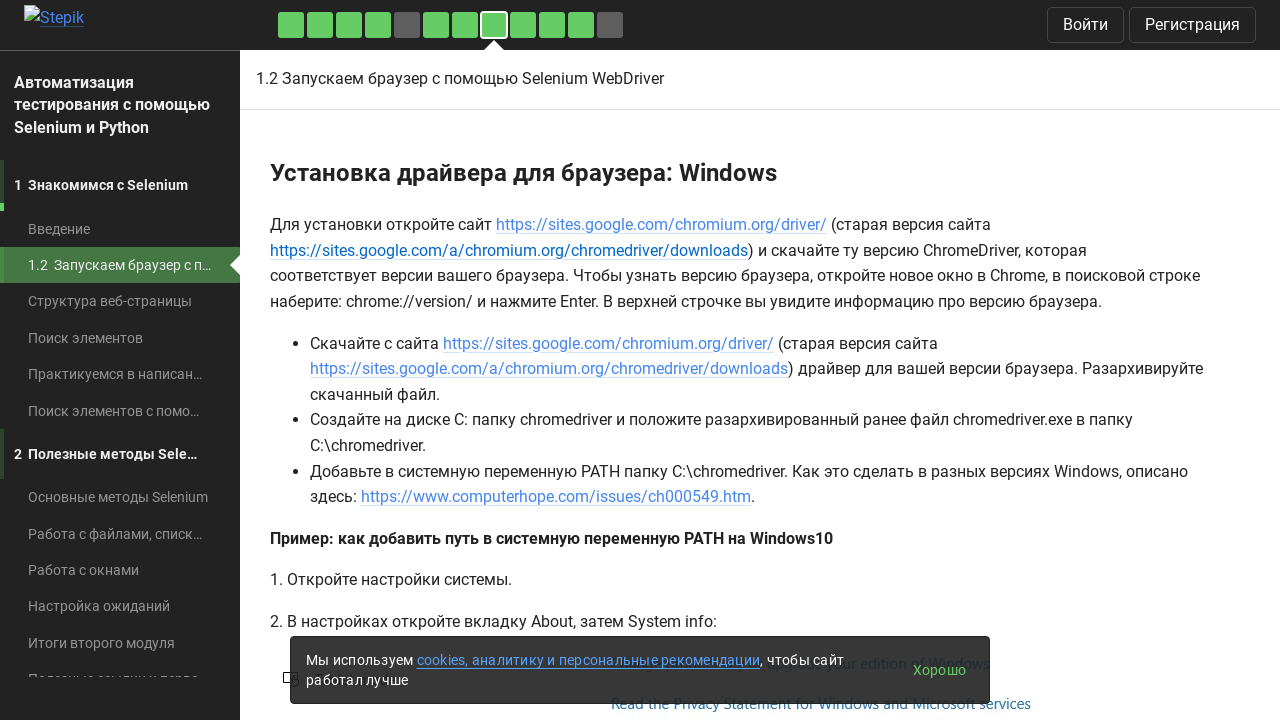

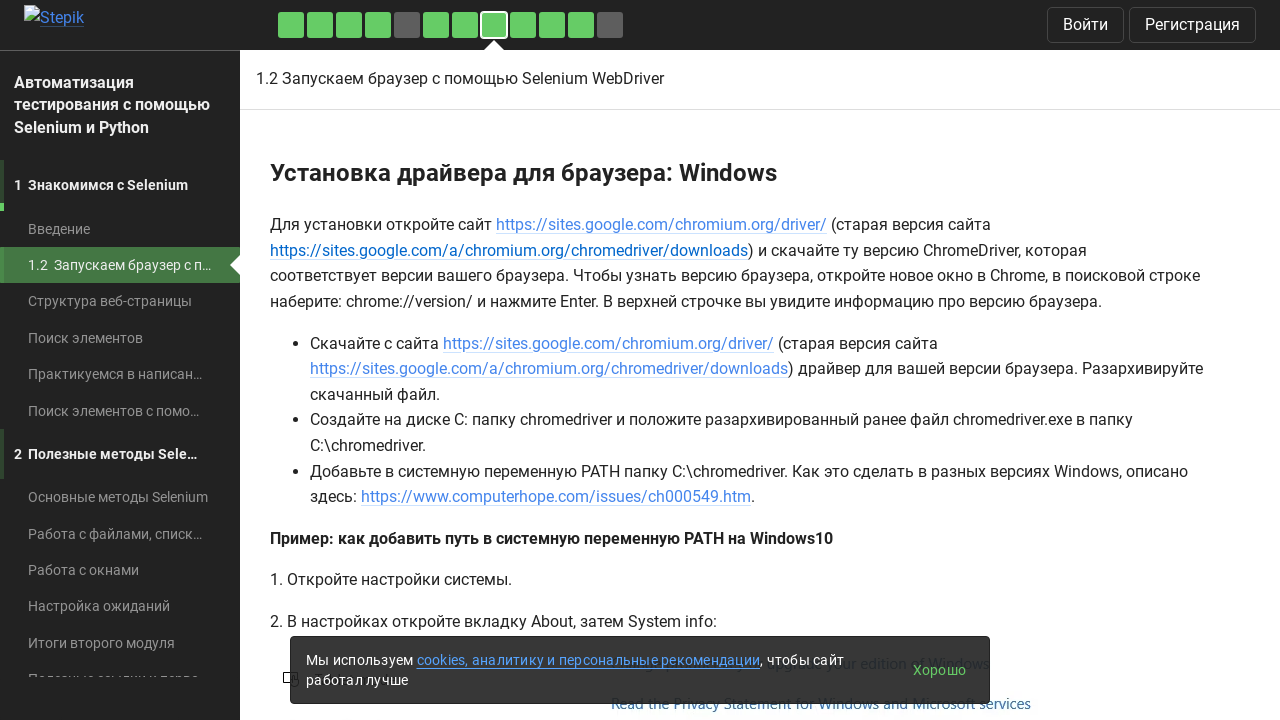